Tests mouse hover interaction on SpiceJet website by hovering over an element and then clicking another element

Starting URL: https://www.spicejet.com/

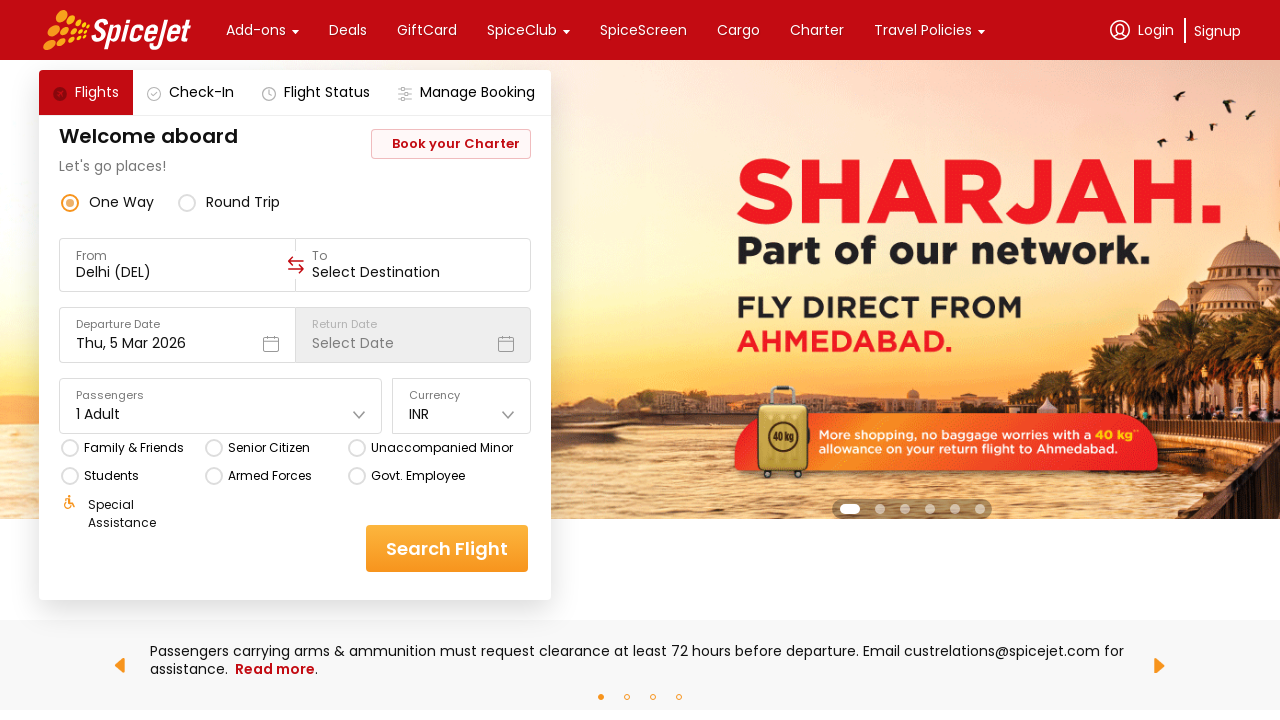

Hovered over element on SpiceJet website at (256, 30) on xpath=/html/body/div[2]/div/div/div[1]/div[2]/div[1]/div/div[2]/div[1]/div/div[1
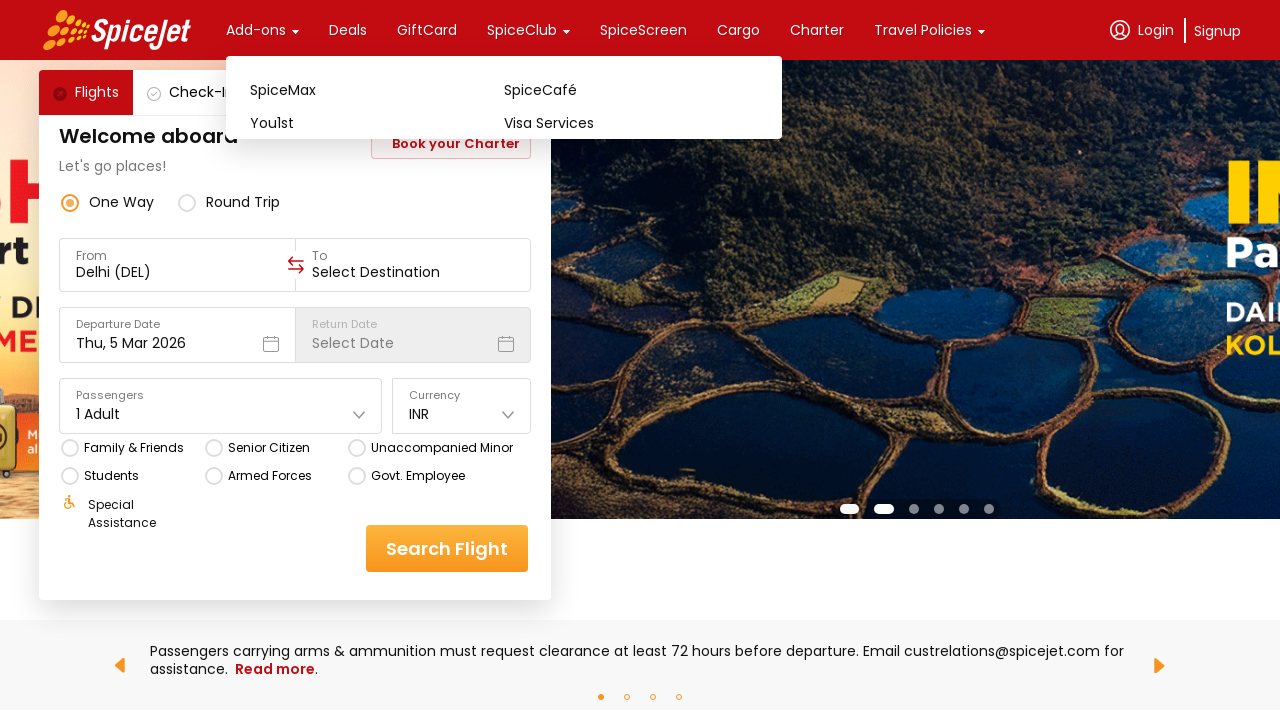

Clicked on element after hovering at (640, 360) on xpath=/html/body/div[2]/div/div/div[1]
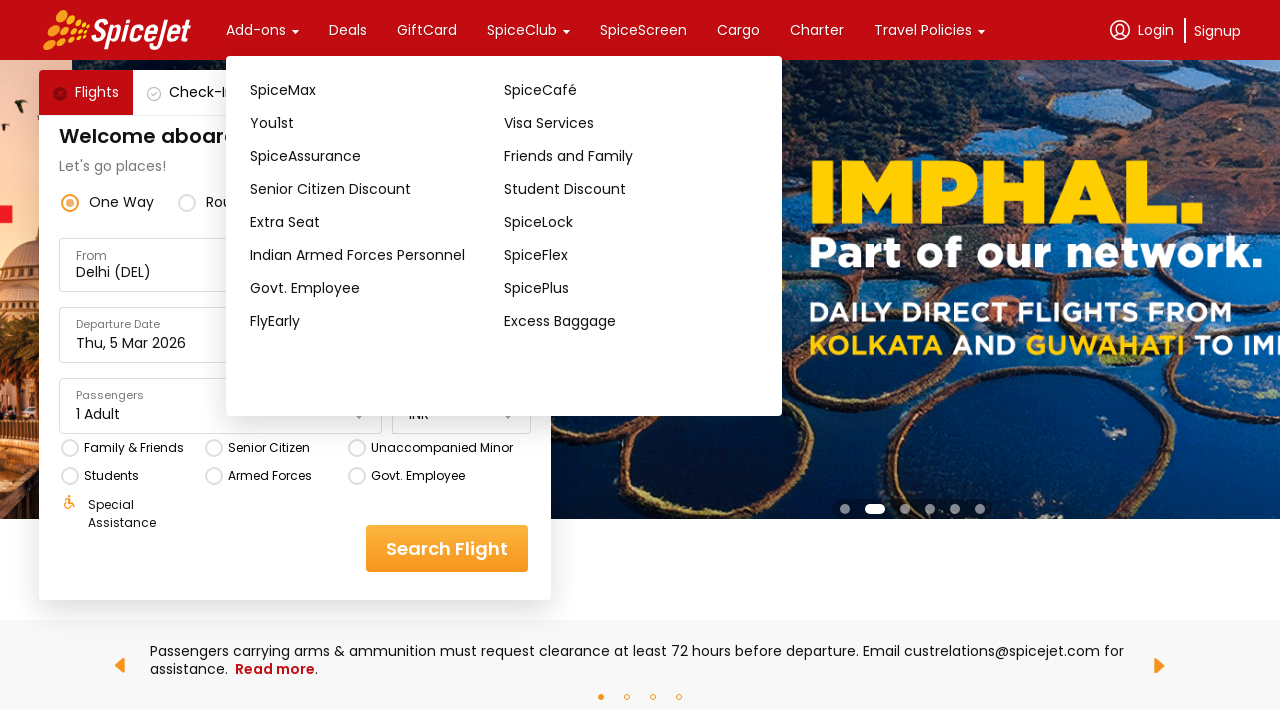

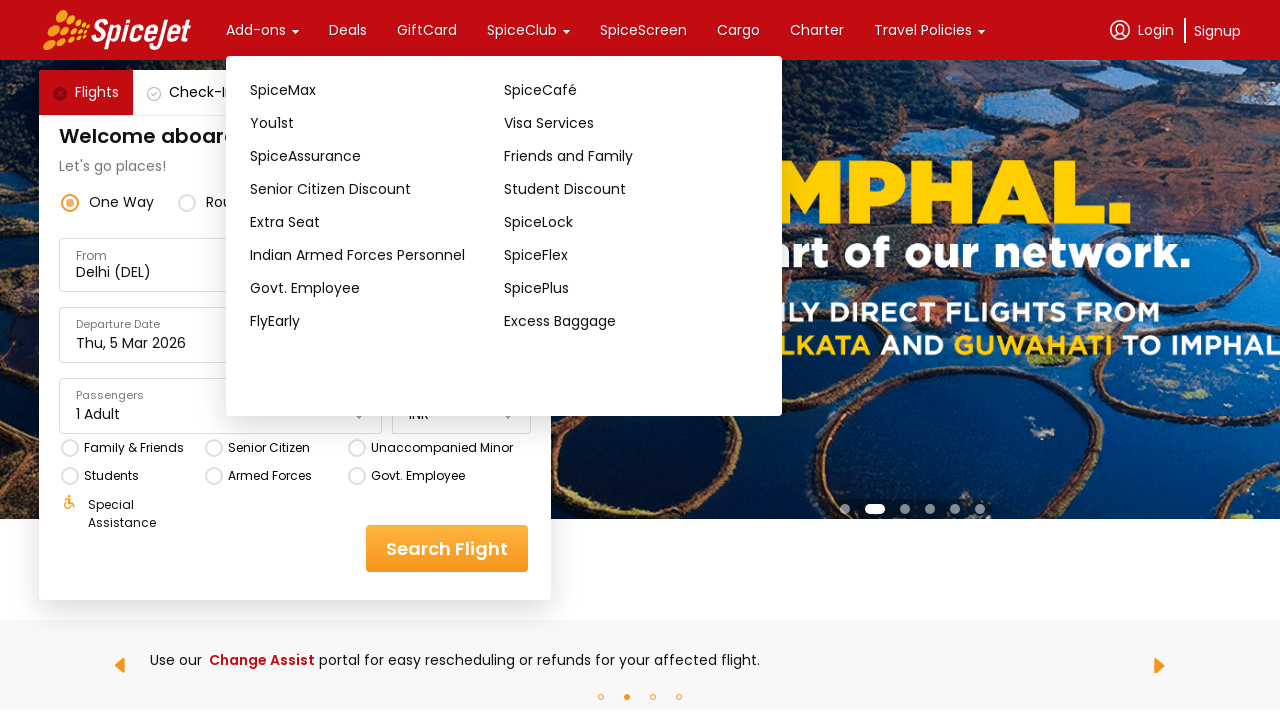